Tests navigation on Python documentation website by clicking the Tutorial link and verifying the tutorial page loads successfully.

Starting URL: https://docs.python.org/

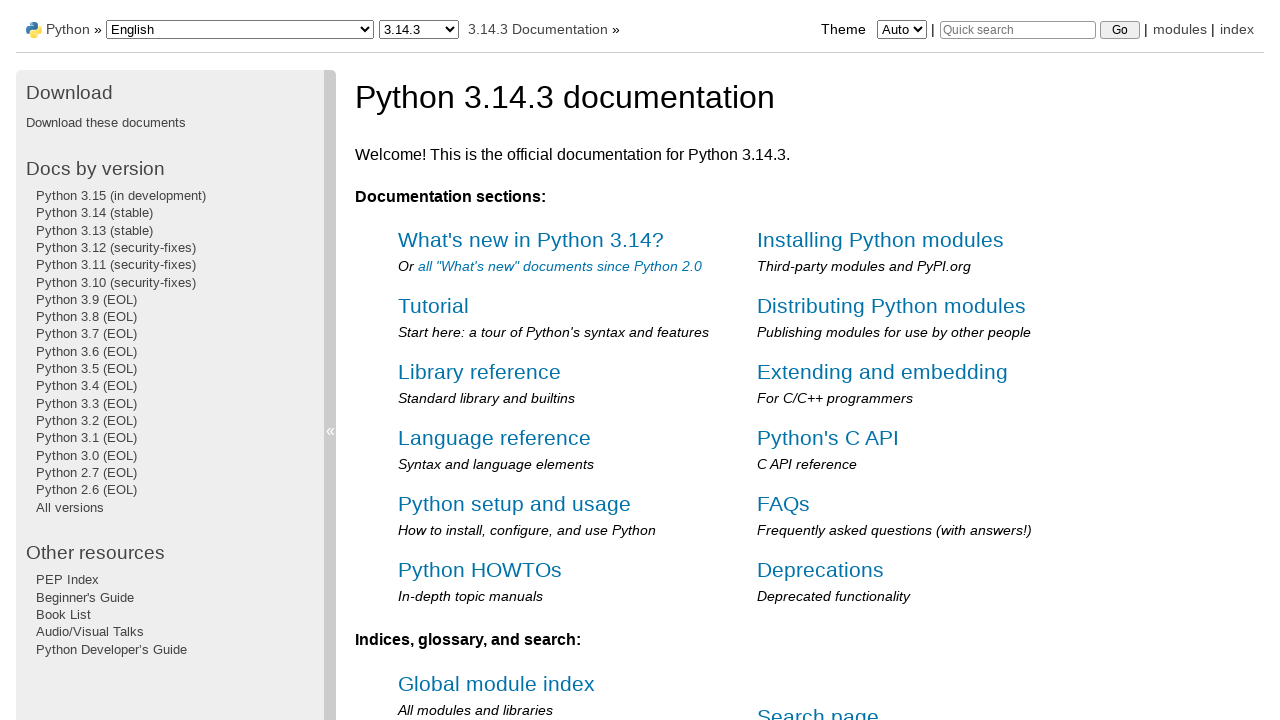

Clicked on the Tutorial link at (434, 306) on a:text('Tutorial')
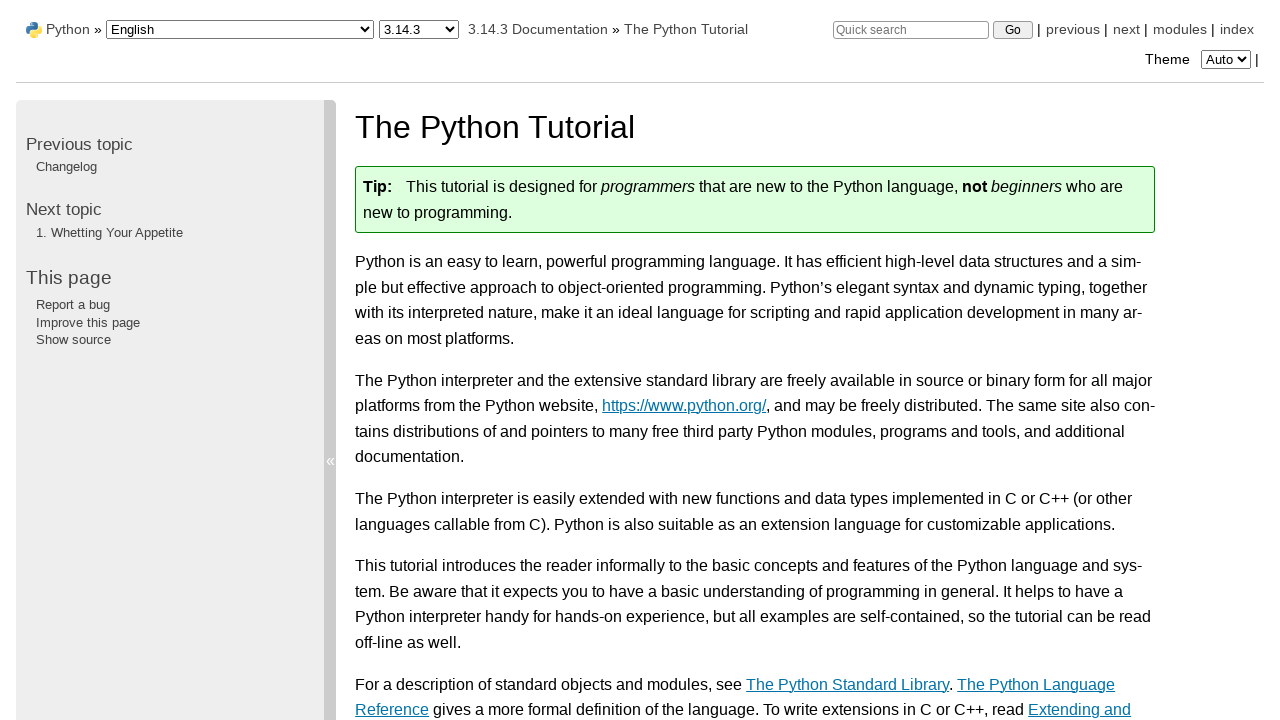

Waited for tutorial page to load - verified tutorial heading is present
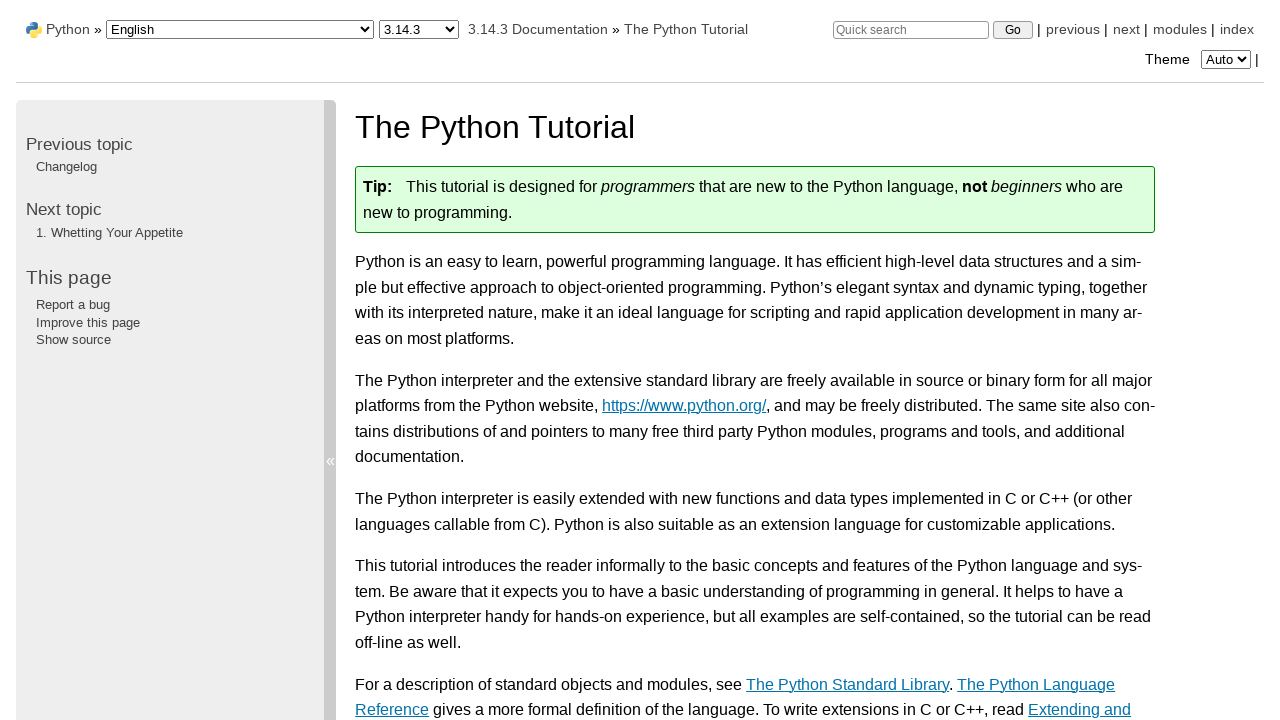

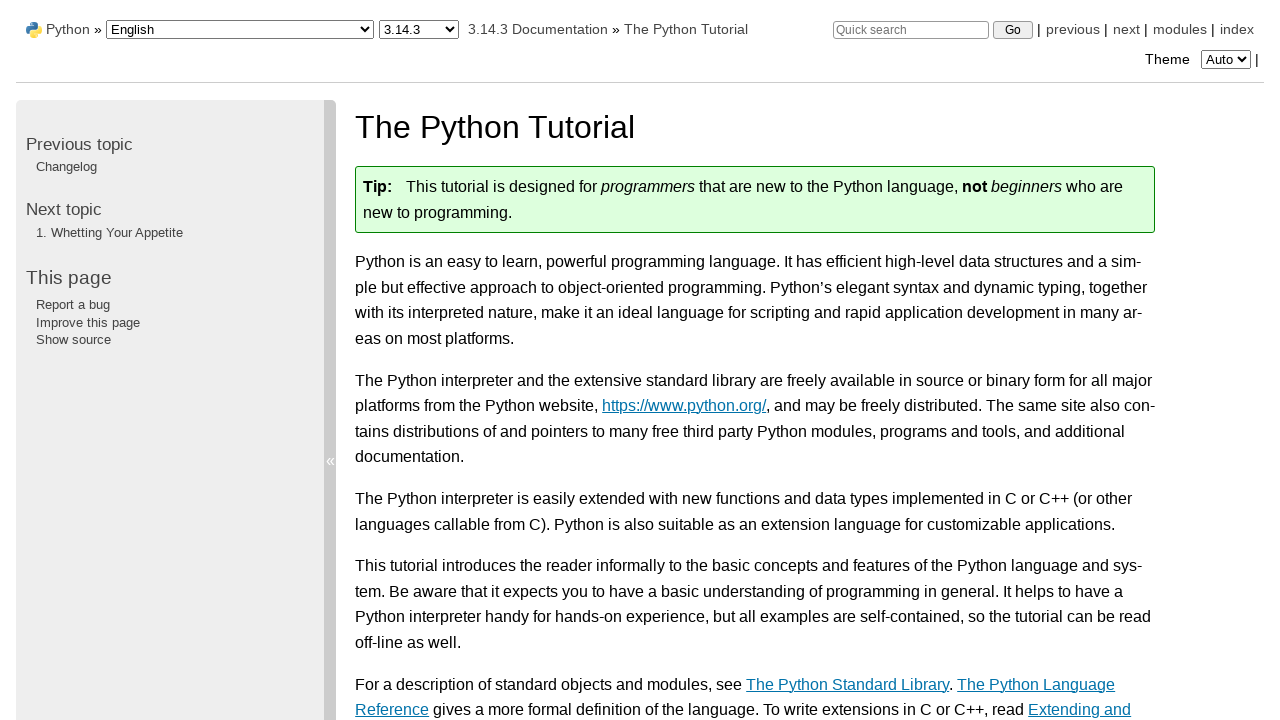